Tests basic navigation by loading the GitLab homepage and performing a page reload

Starting URL: https://www.gitlab.com/

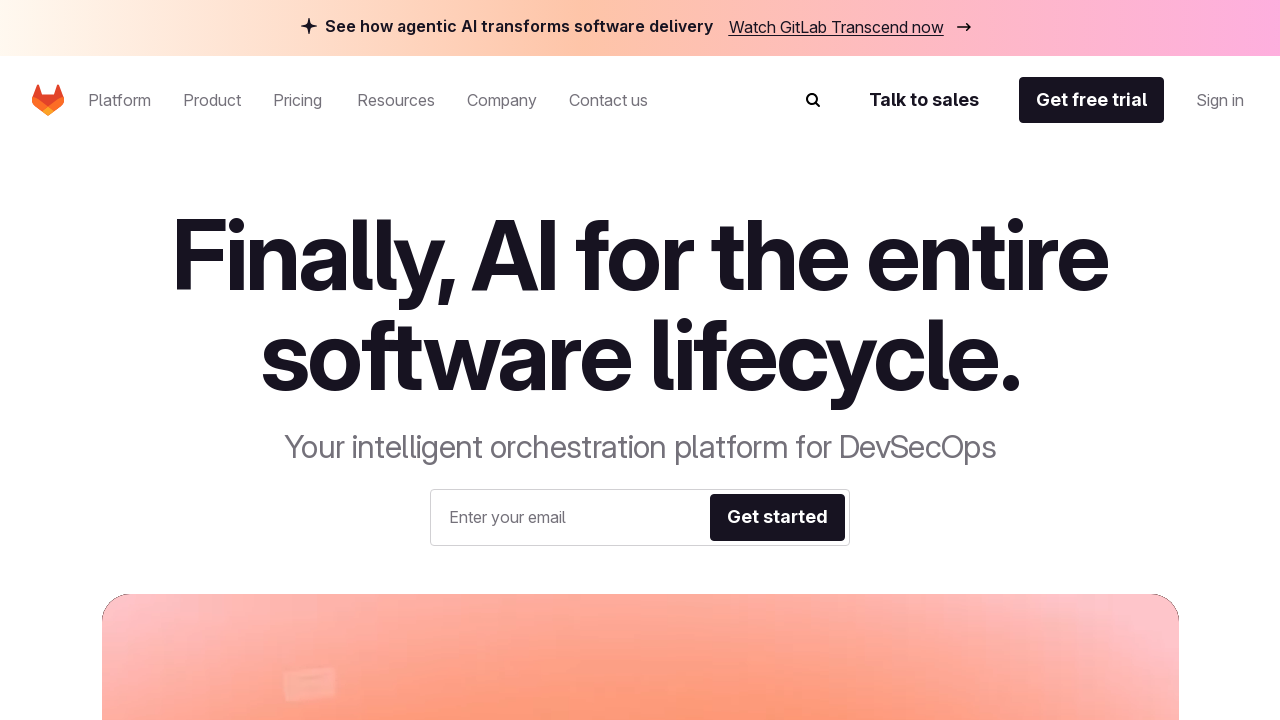

Reloaded the GitLab homepage
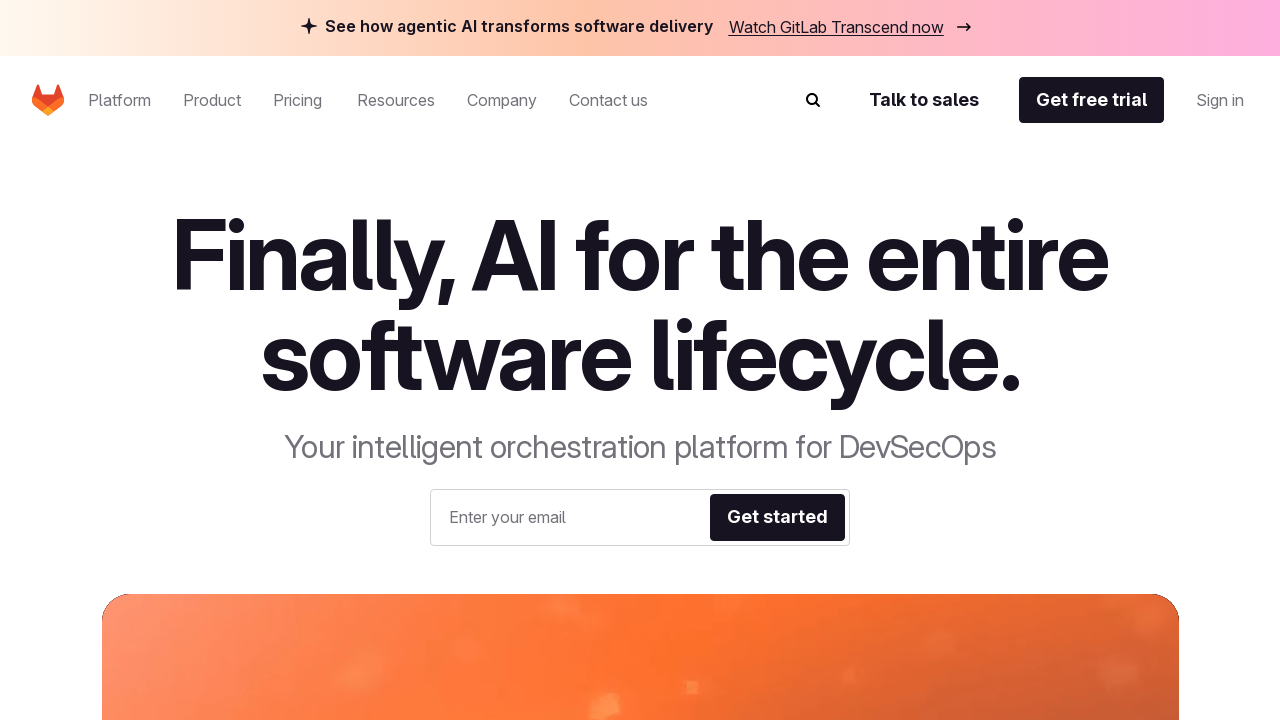

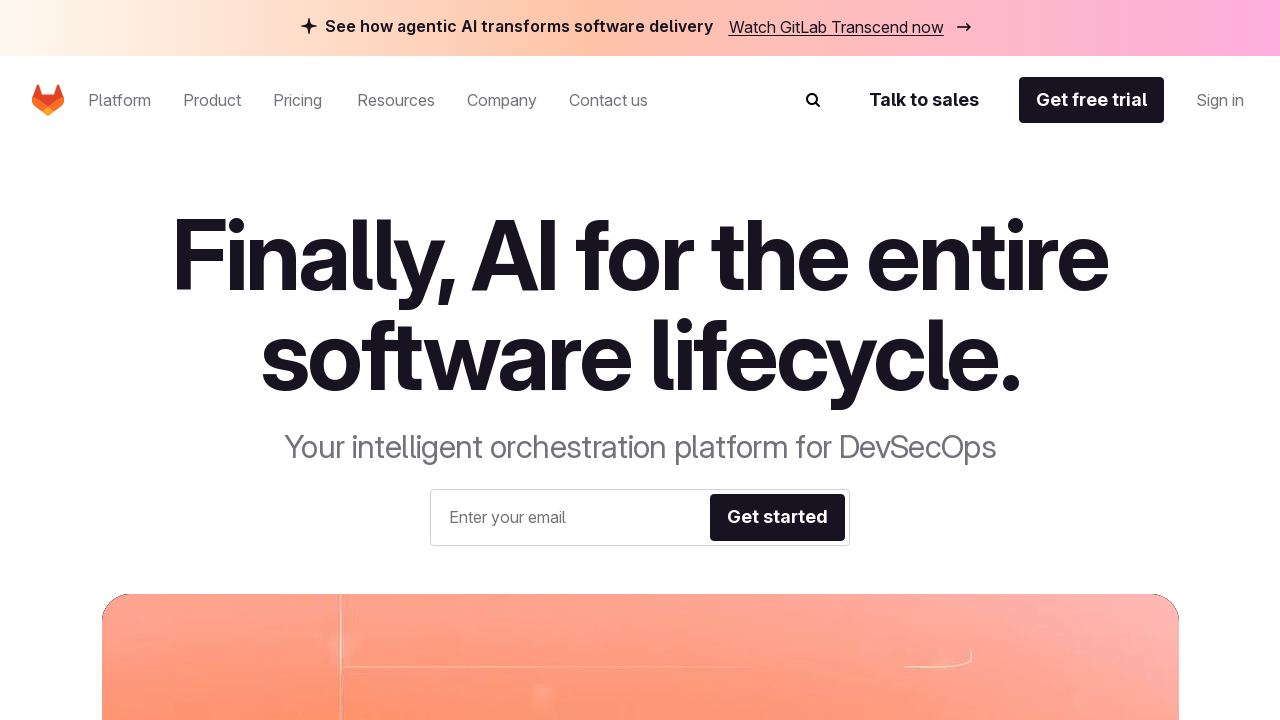